Tests the OrangeHRM contact sales form by filling in name, contact number, email, and job title fields

Starting URL: https://www.orangehrm.com/en/contact-sales/

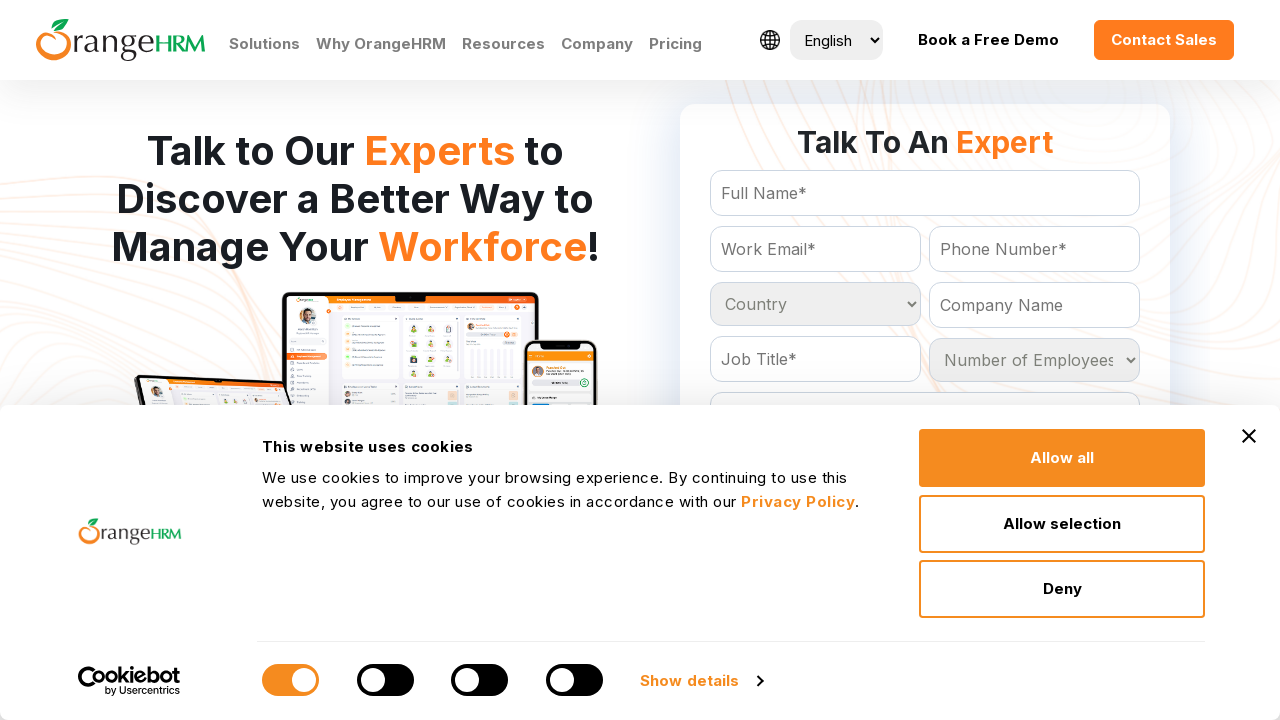

Set viewport size to 1920x1080
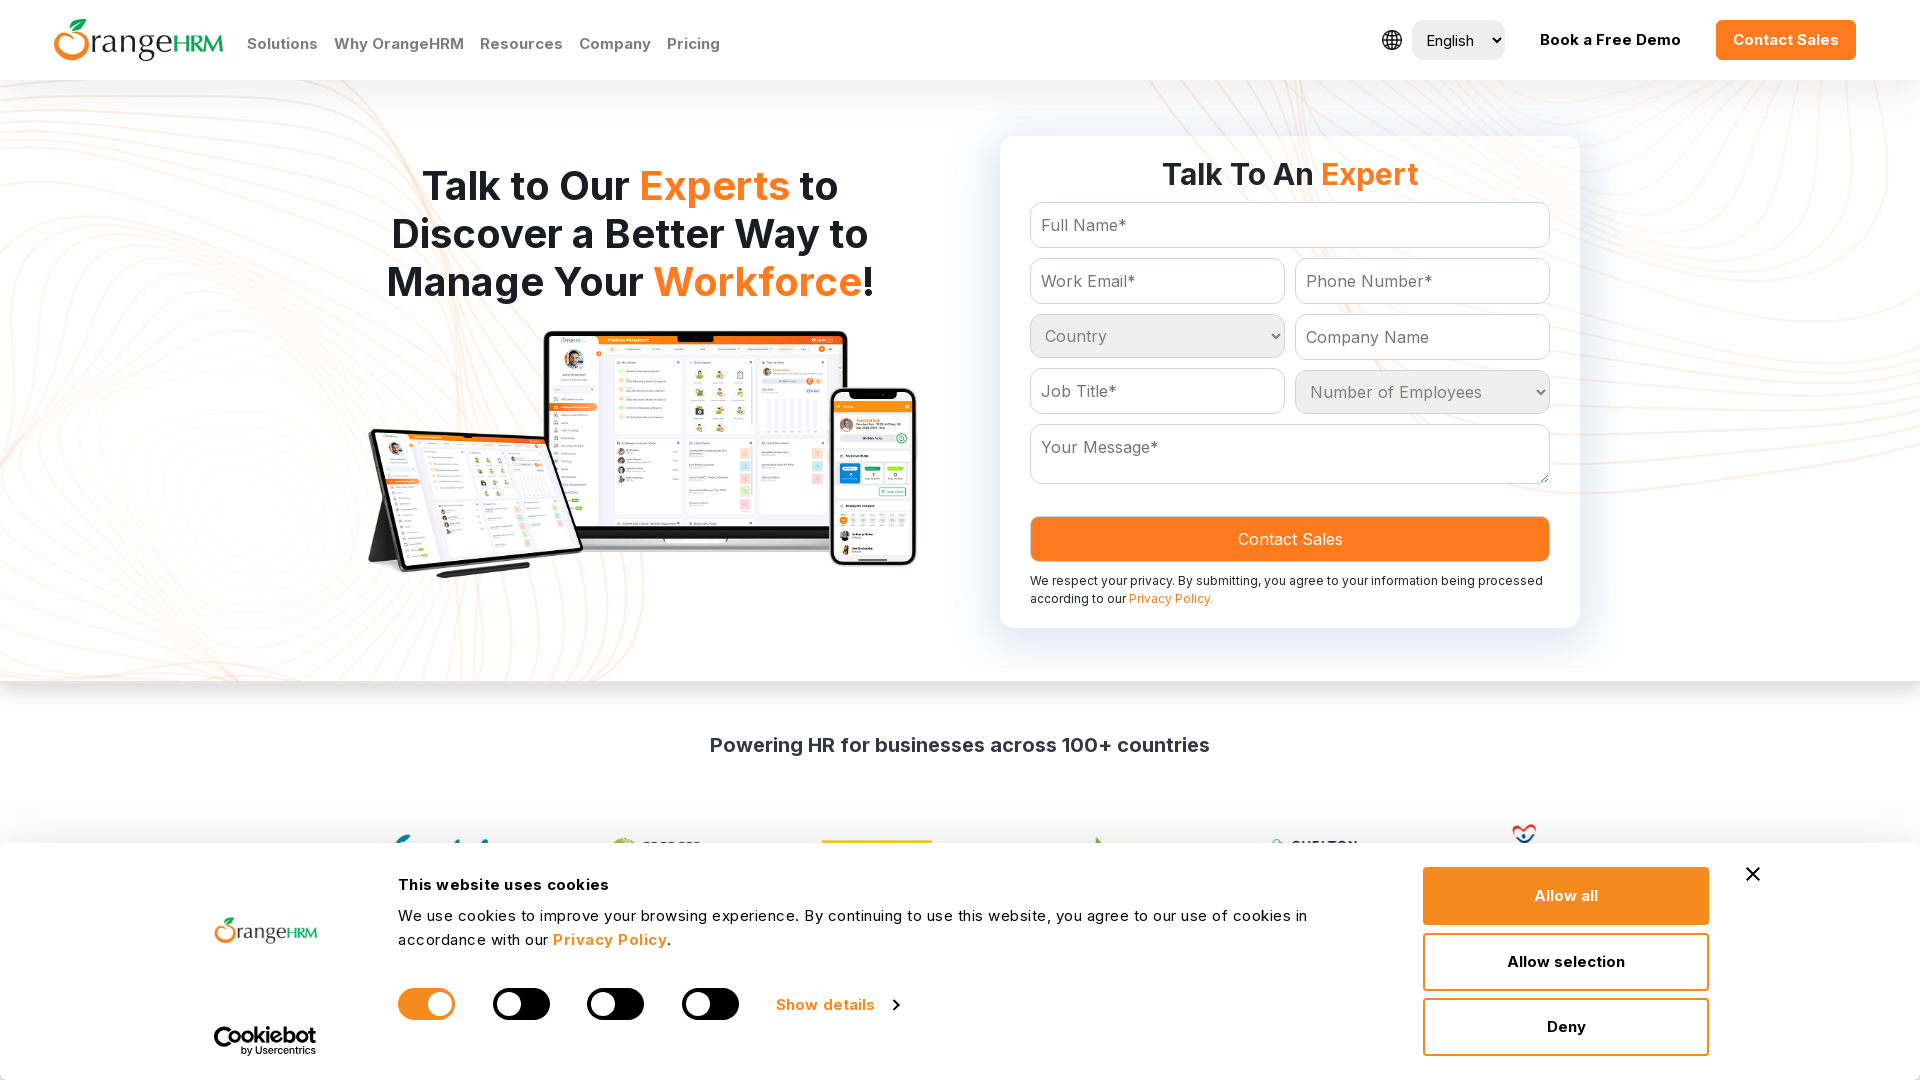

Filled full name field with 'Jennifer Martinez' on input[name='FullName']
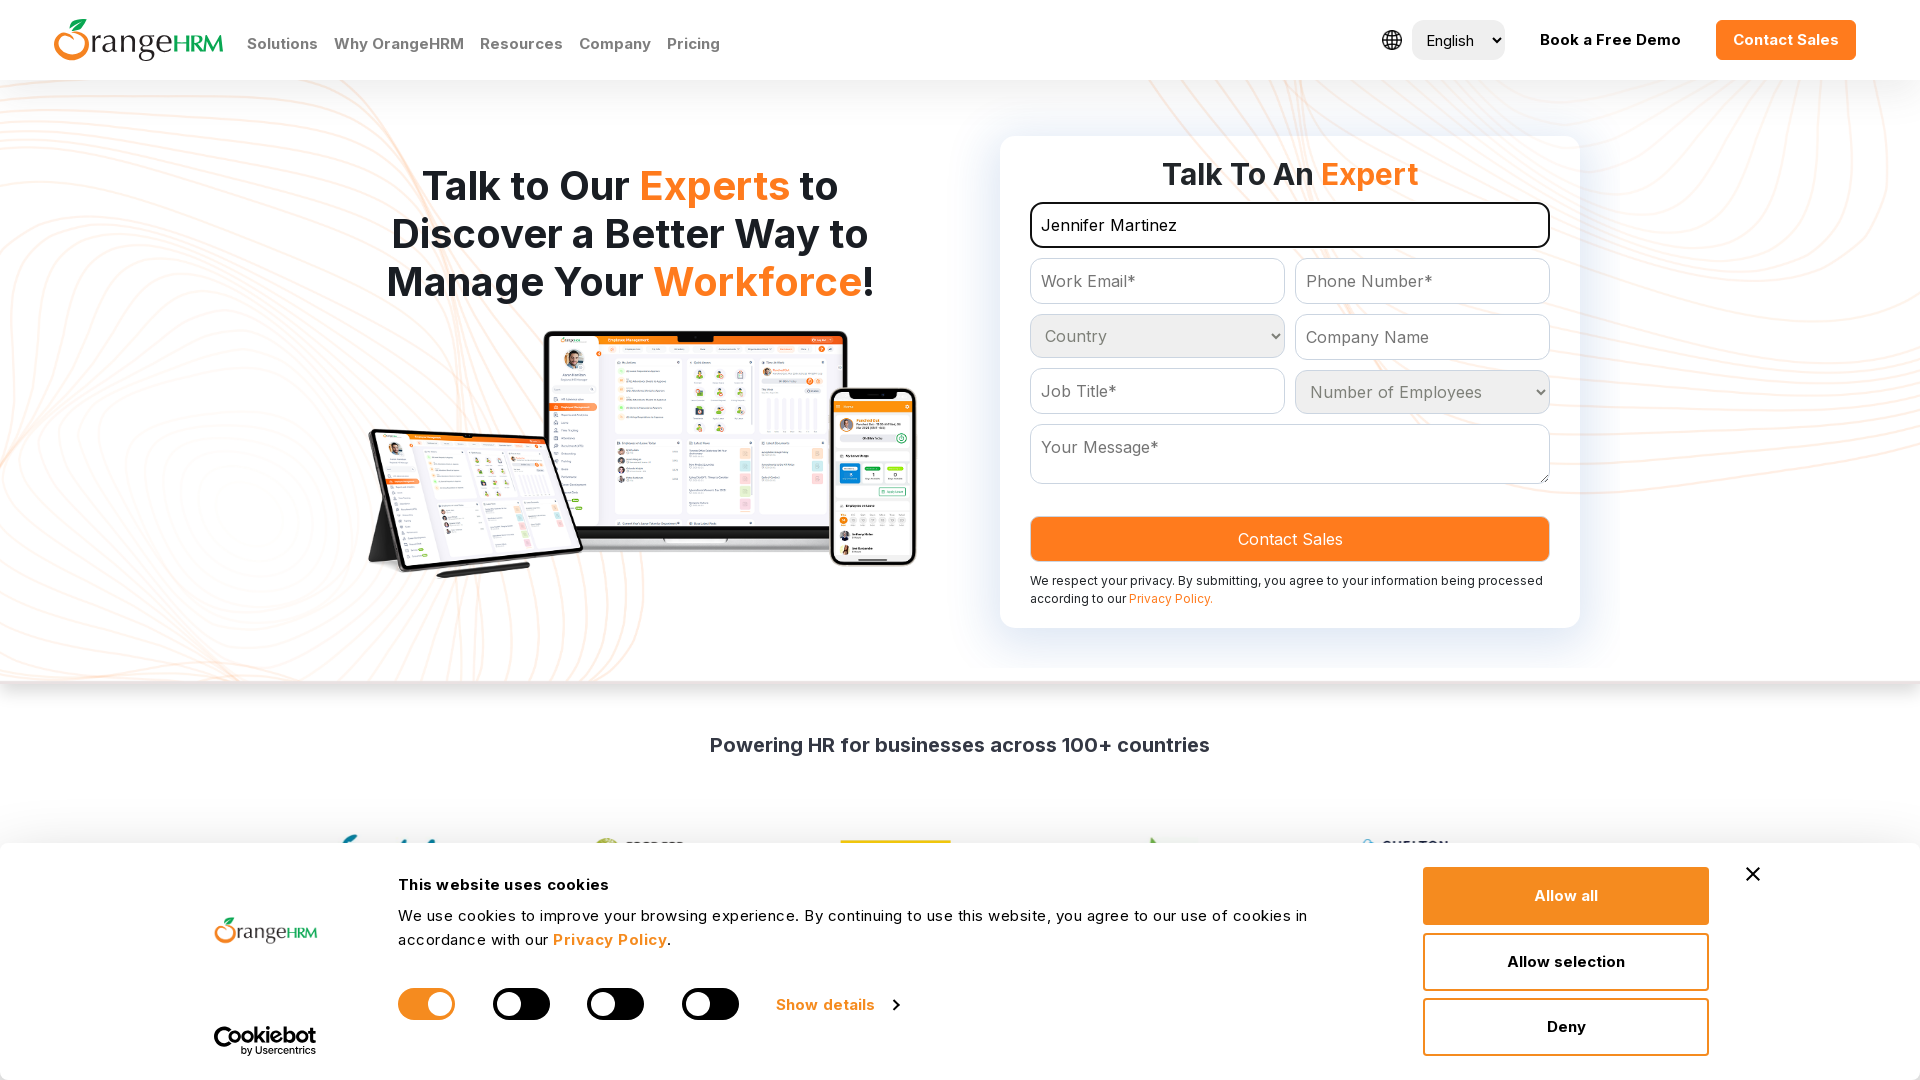

Filled contact number field with '5551234567' on input[name='Contact']
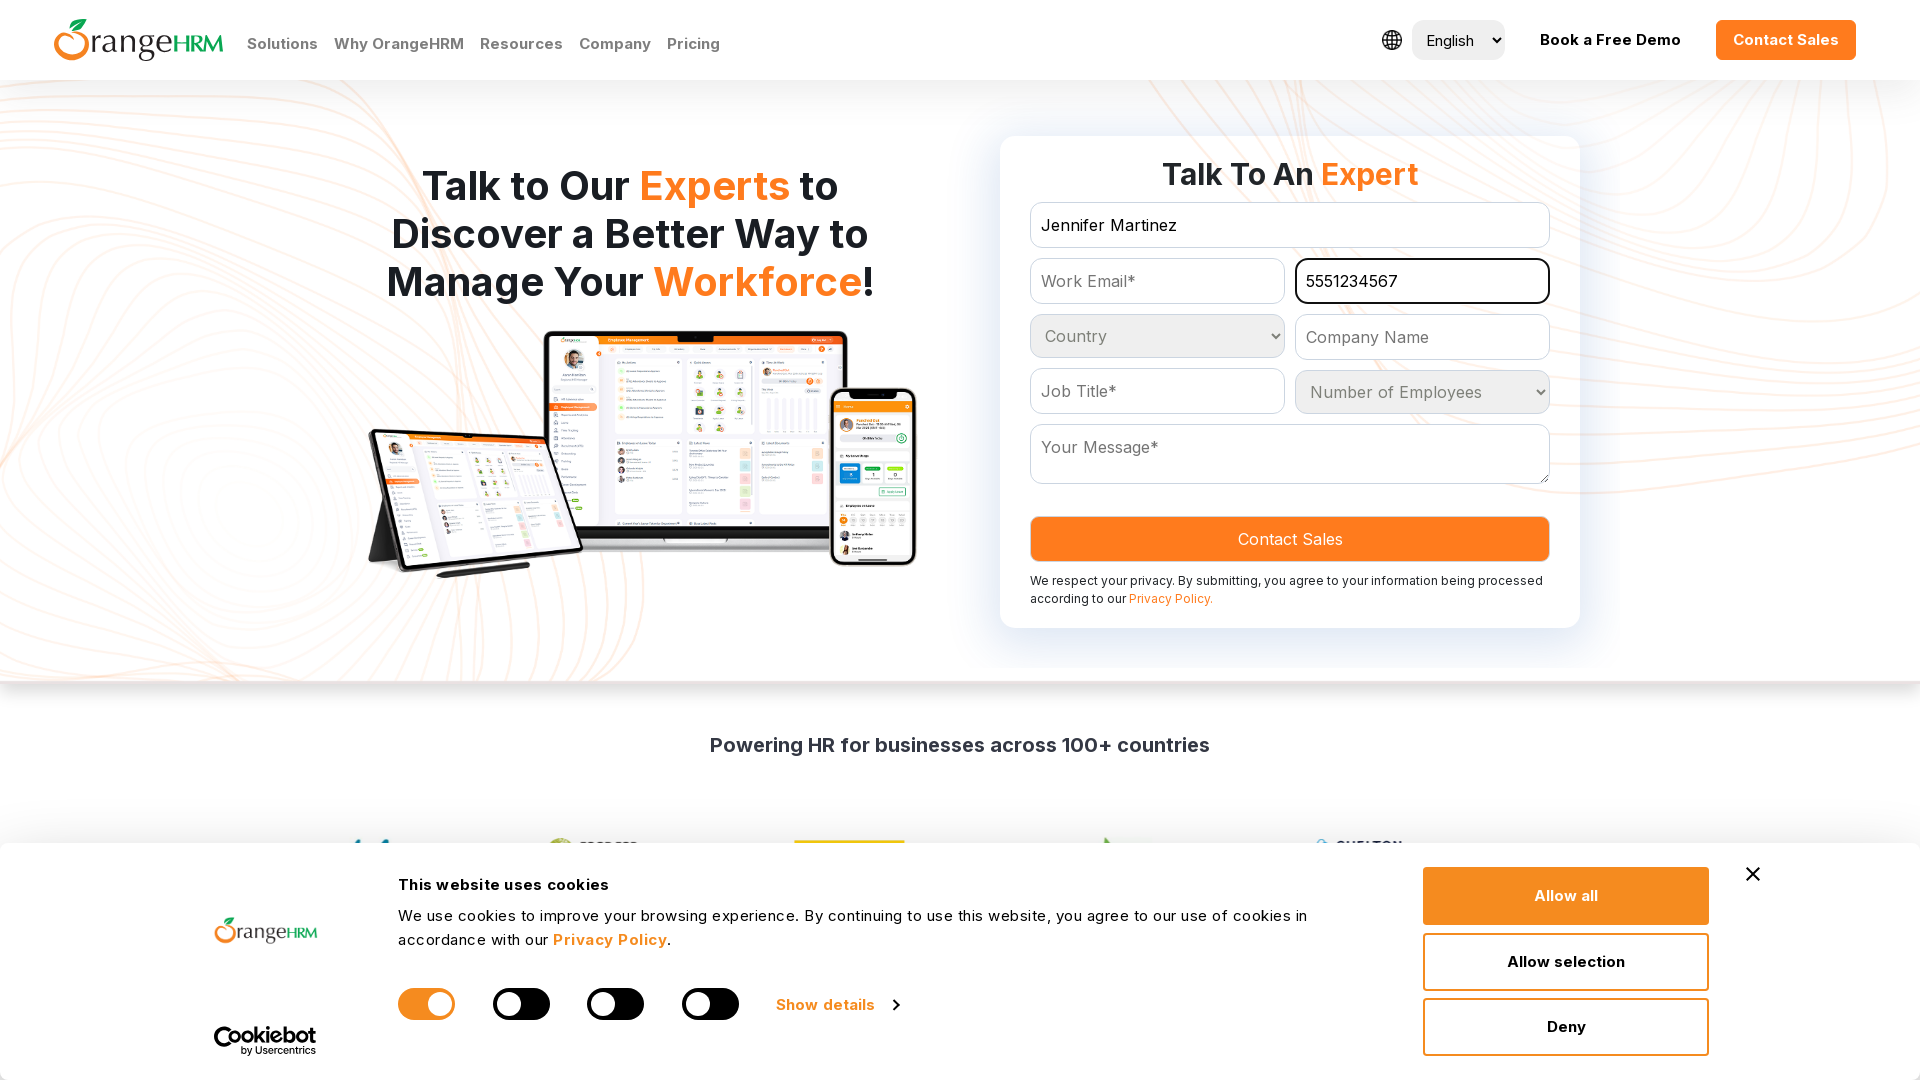

Filled email field with 'jennifer.martinez@testmail.com' on input[name='Email']
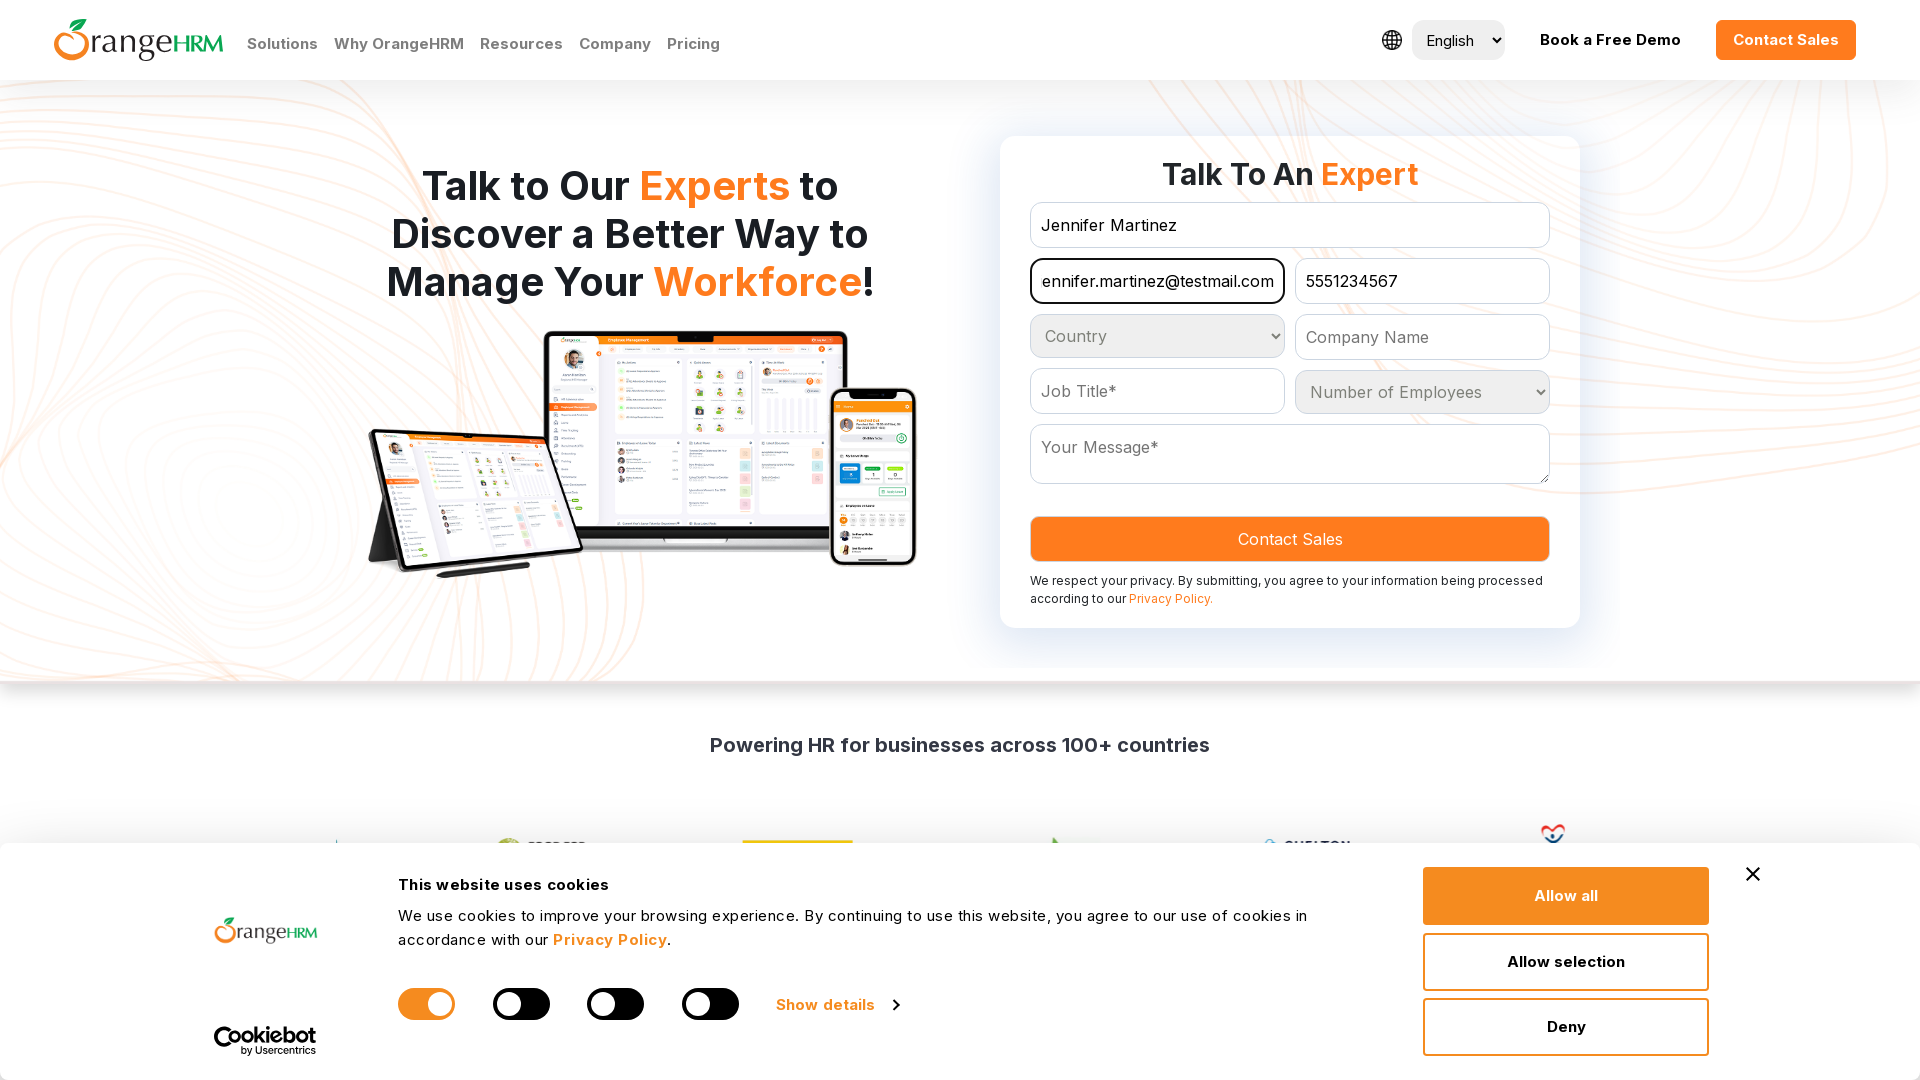

Filled job title field with 'Quality Assurance Engineer' on input[name='JobTitle']
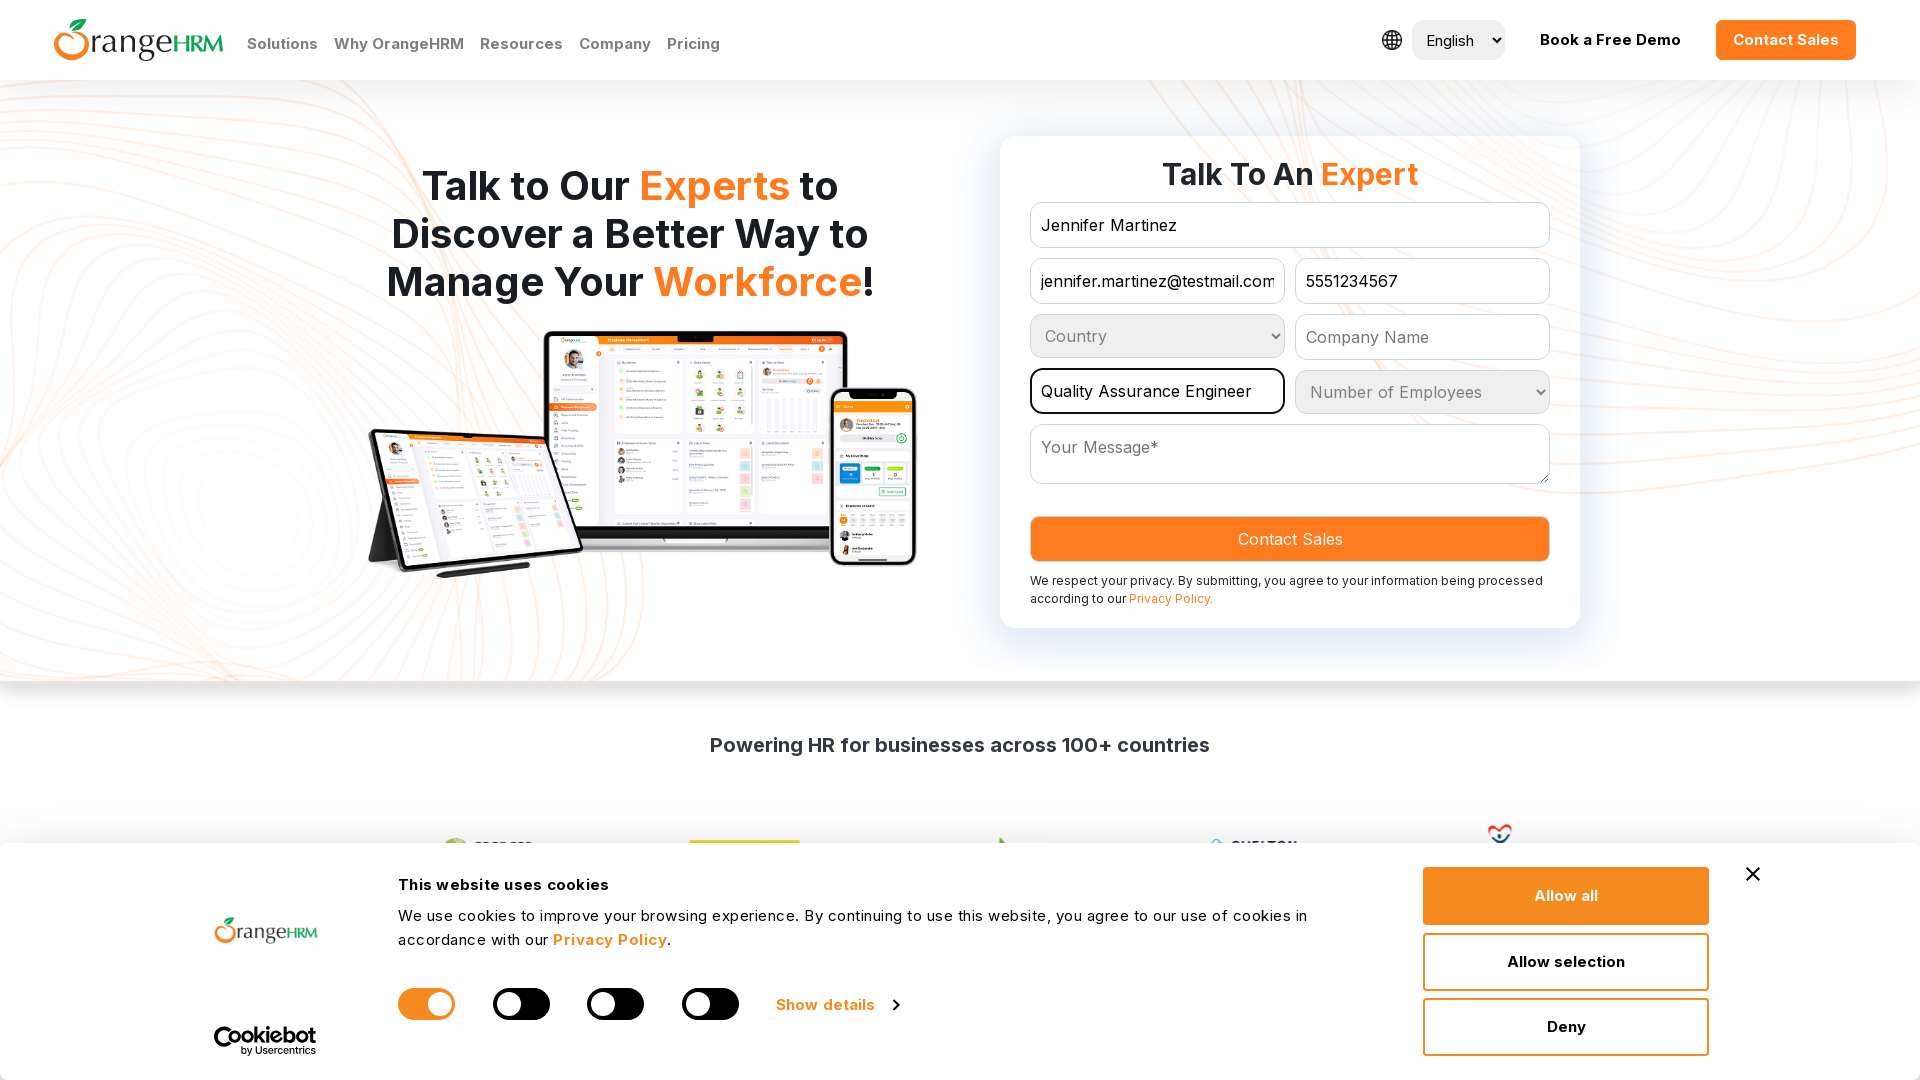

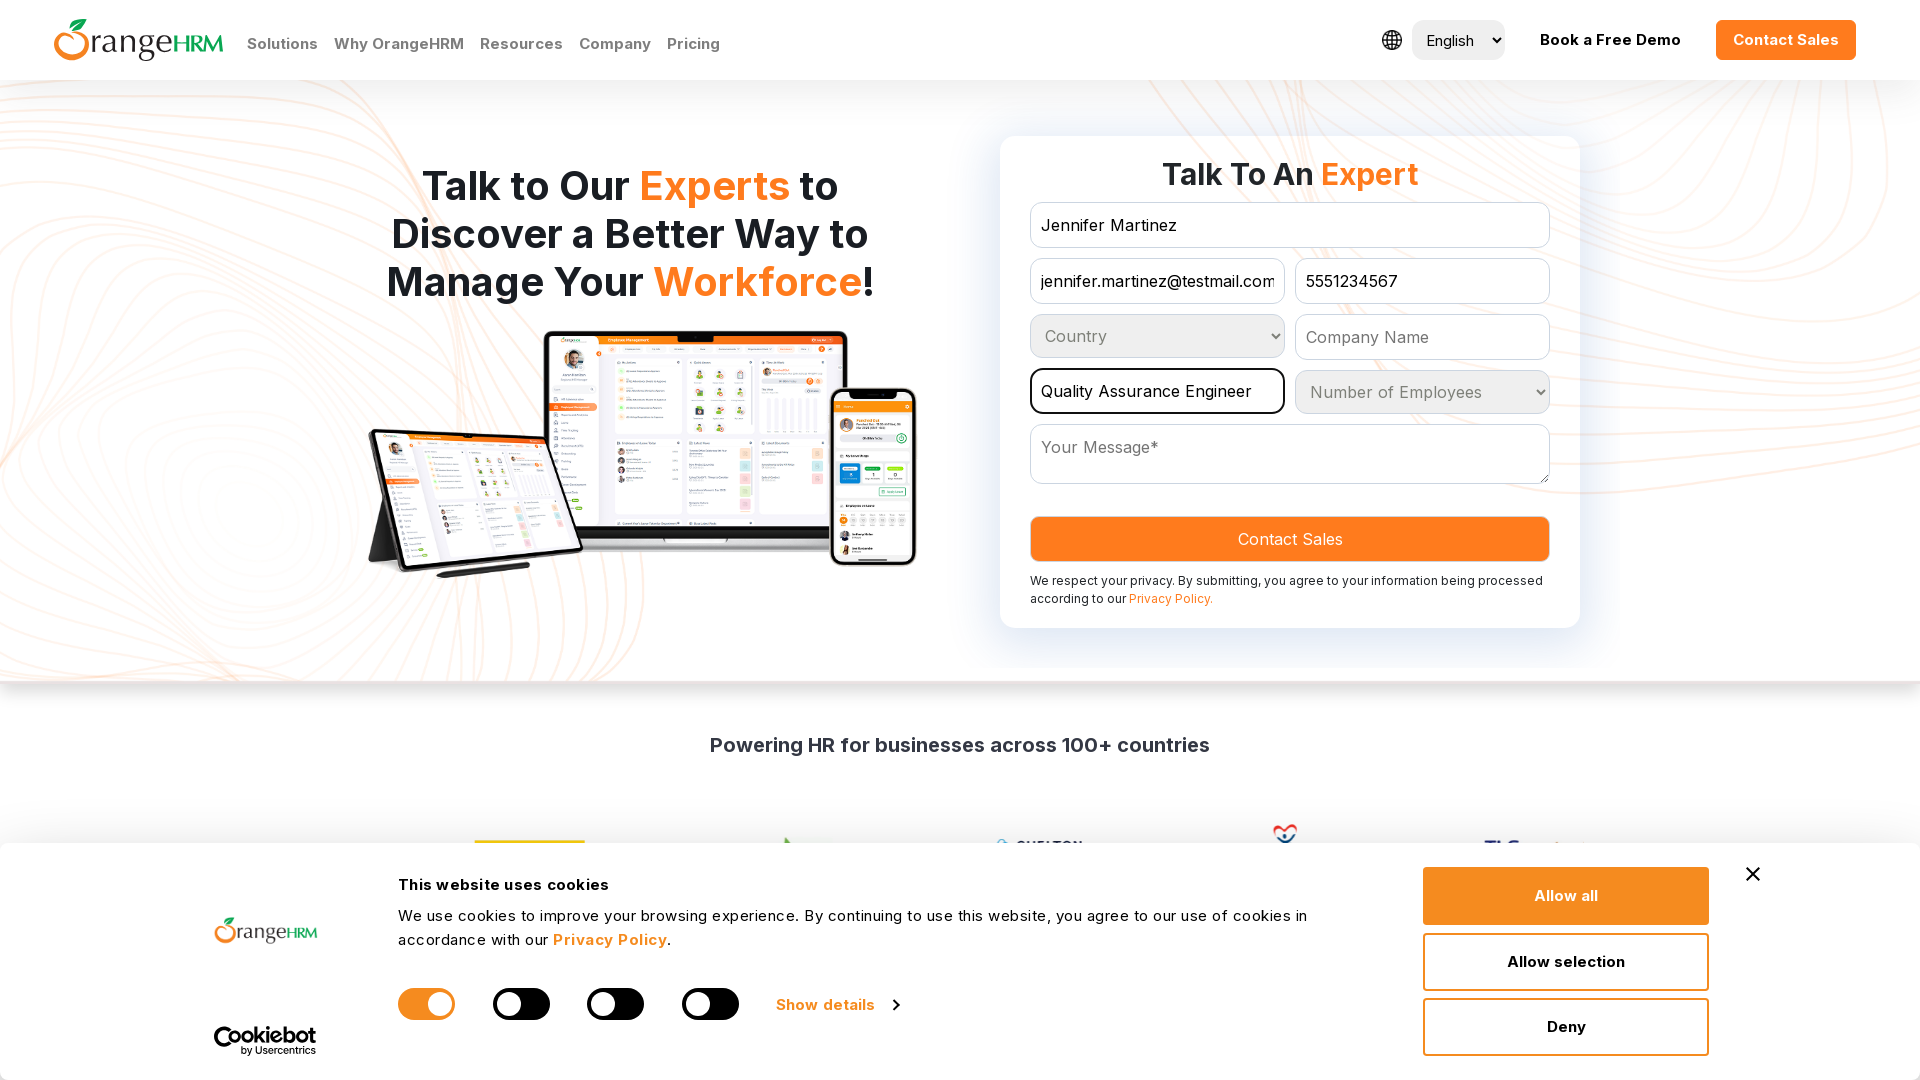